Opens navigation page, navigates to another page, then navigates back and verifies the URL returns to the navigation page.

Starting URL: https://bonigarcia.dev/selenium-webdriver-java/

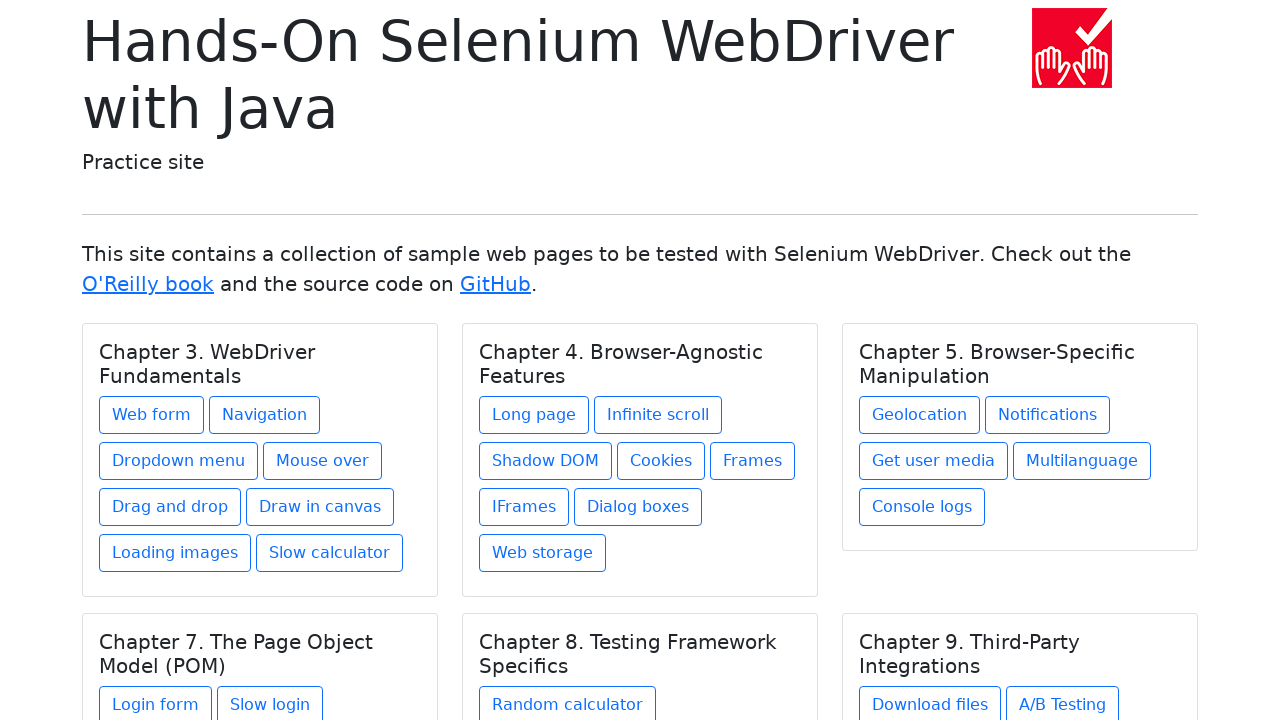

Clicked navigation link to open navigation page at (264, 415) on a[href='navigation1.html']
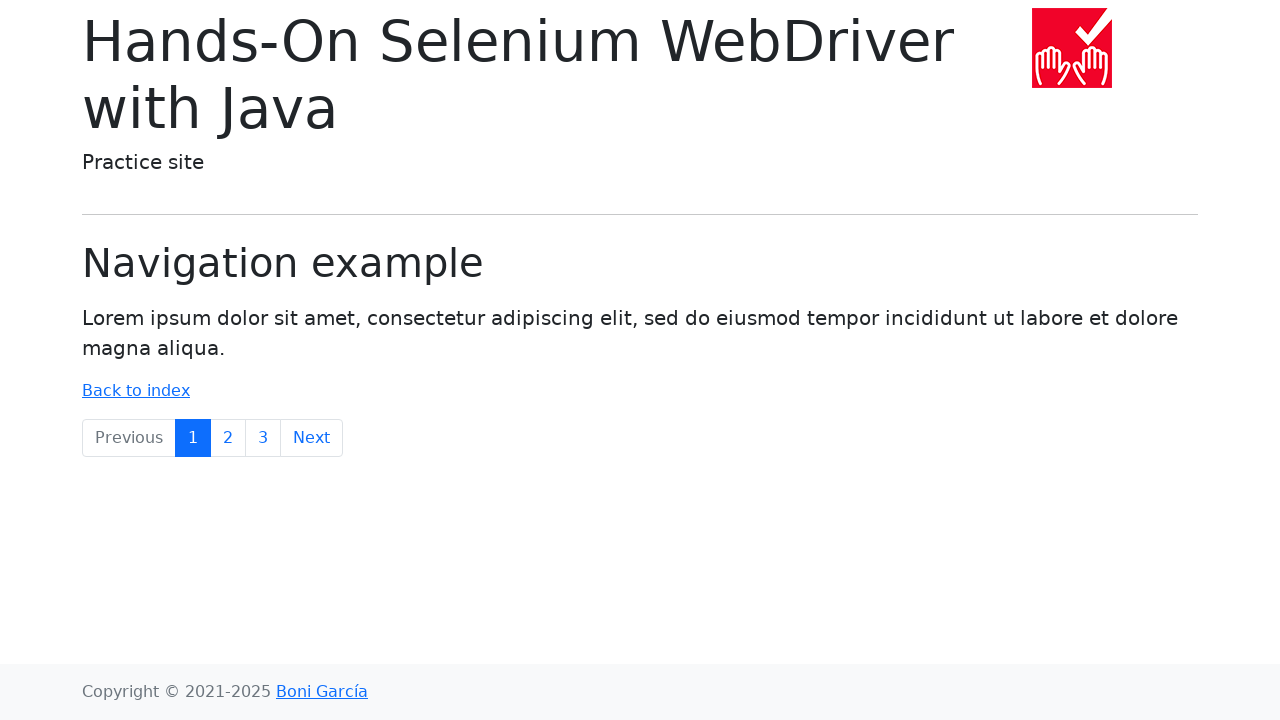

Navigation page loaded and h1 element appeared
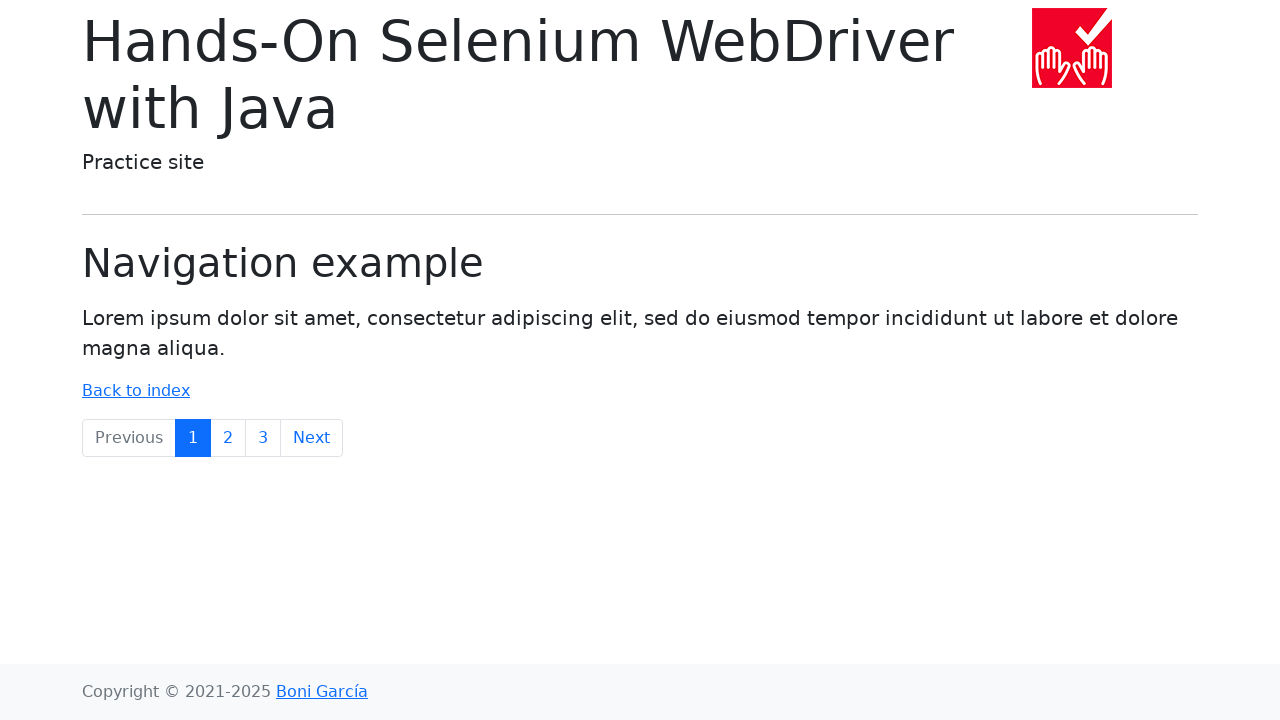

Clicked Next link to navigate to DB page at (312, 438) on a:has-text('Next')
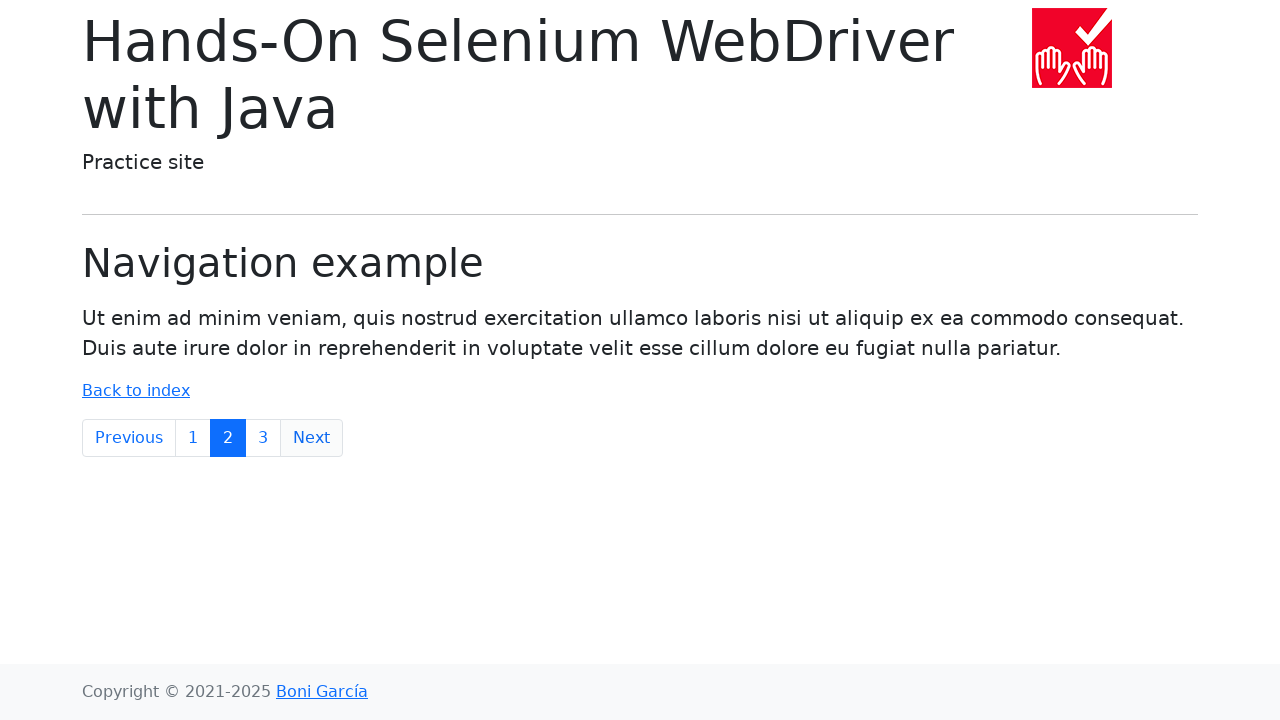

DB page loaded (domcontentloaded state)
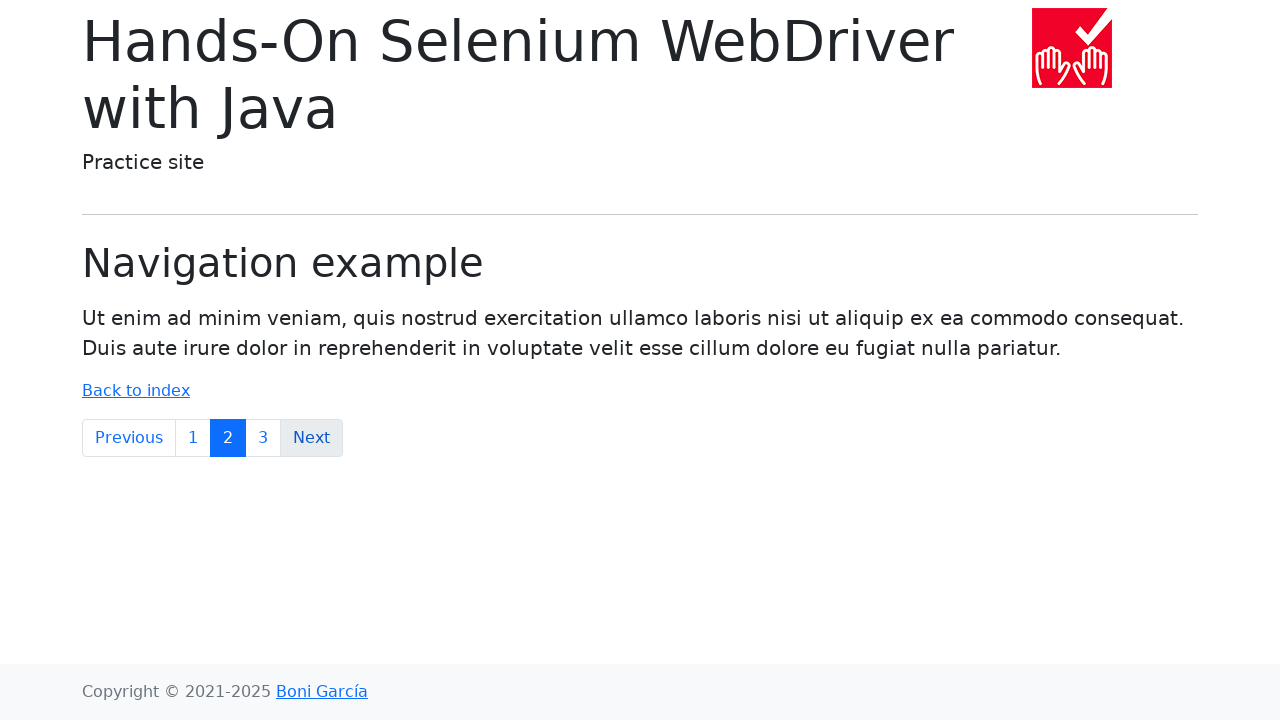

Navigated back to previous page
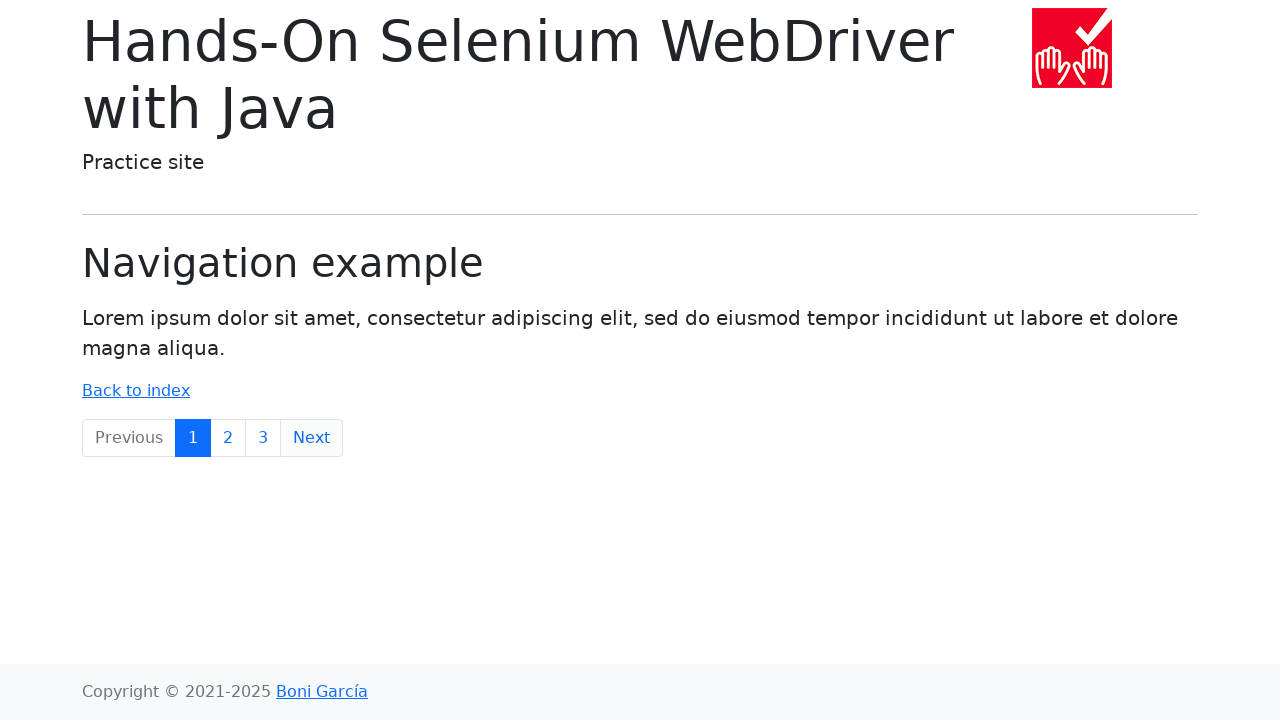

Navigation page reloaded after going back (domcontentloaded state)
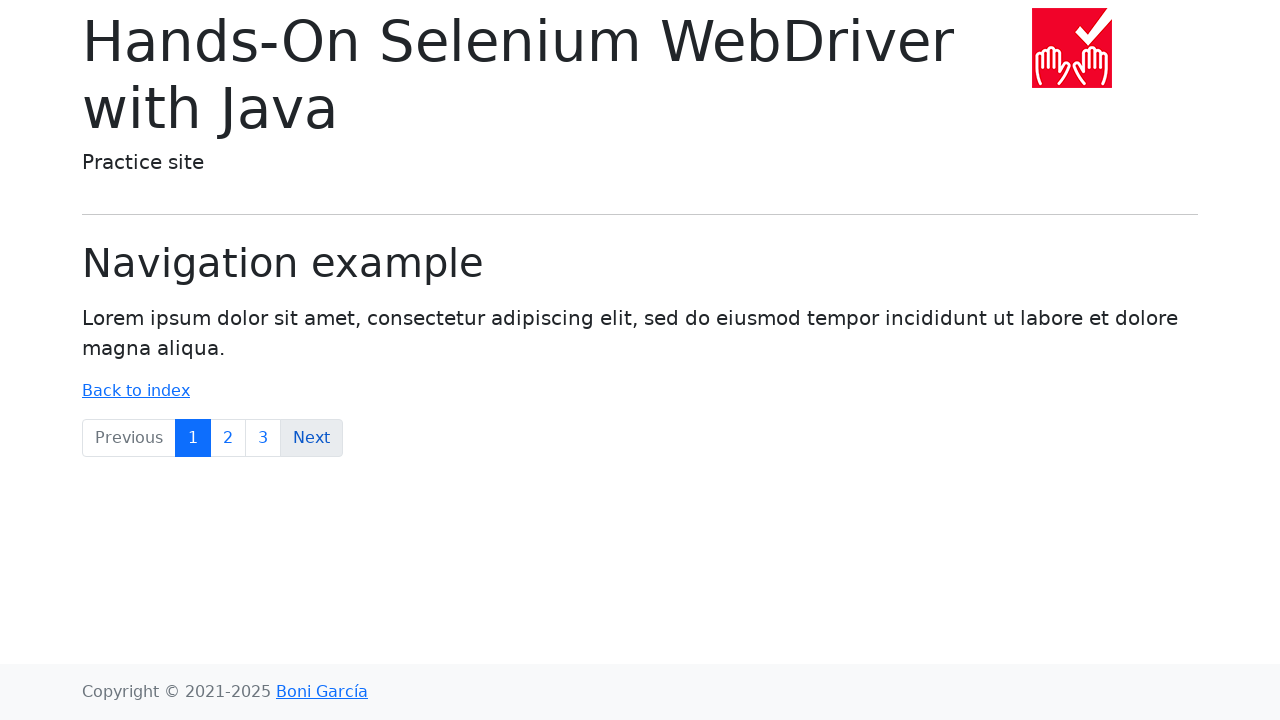

Verified URL returned to navigation1.html
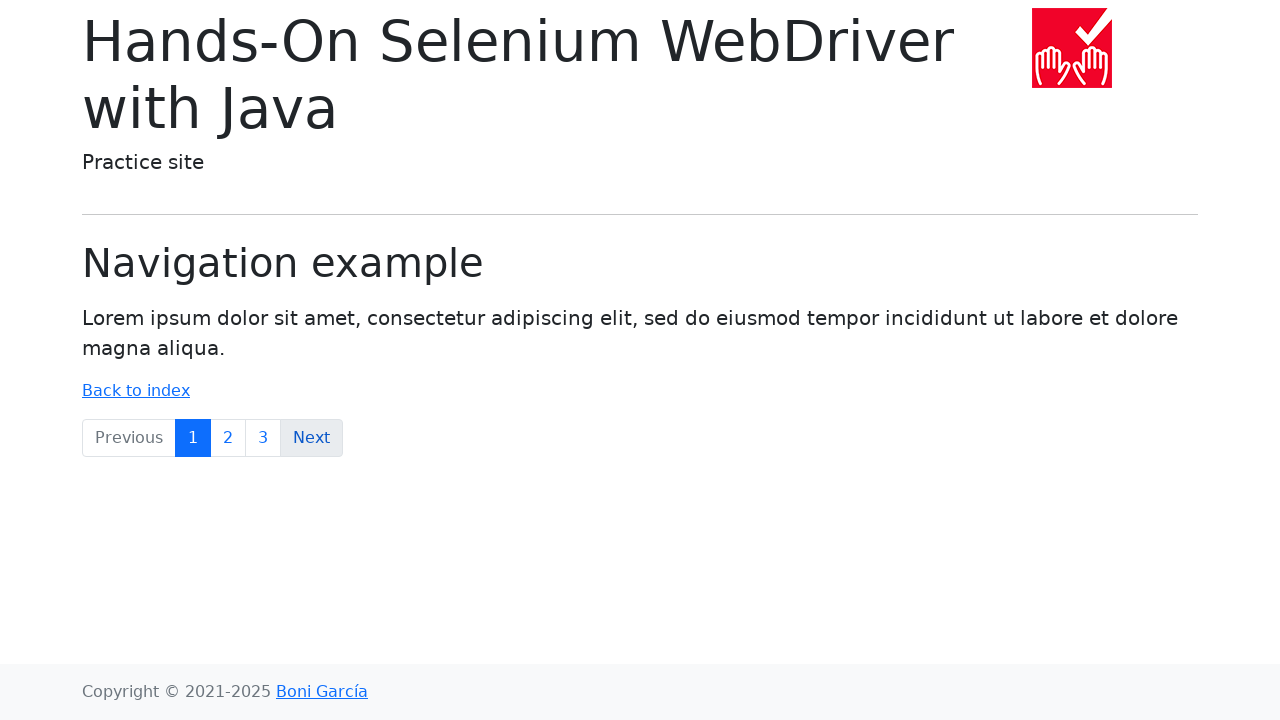

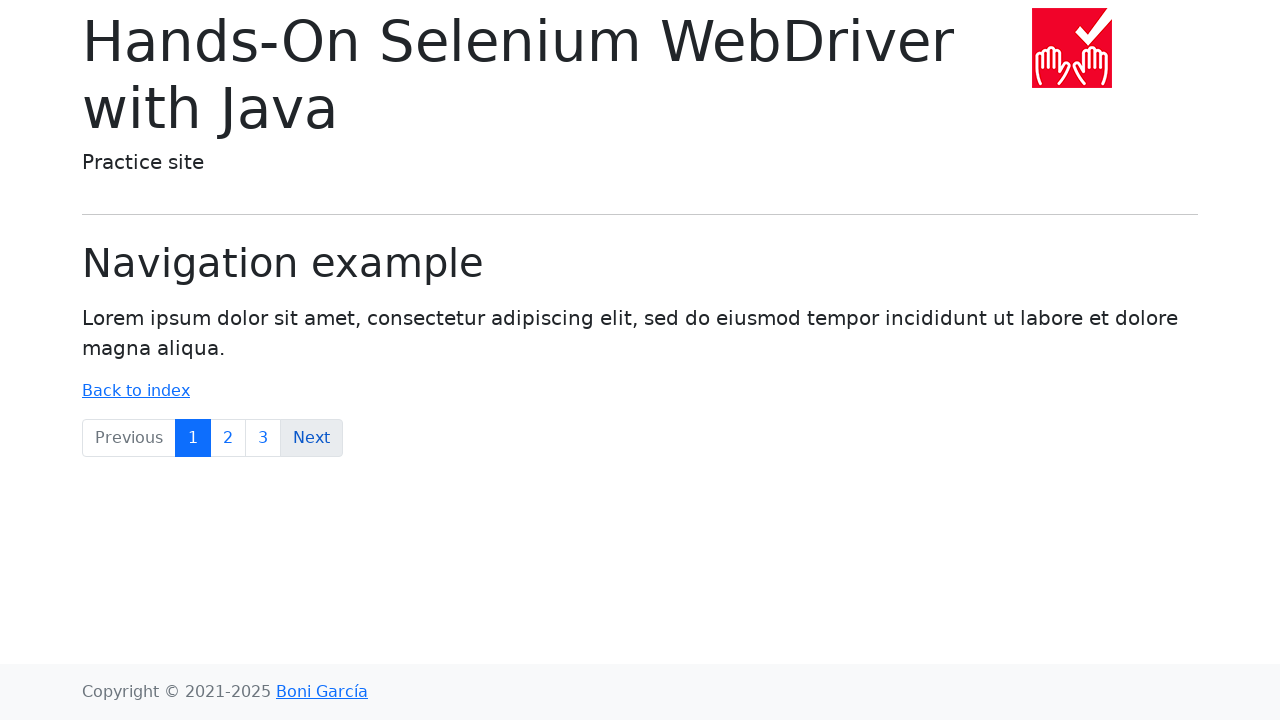